Tests waitForEnabled functionality by clicking a button and waiting for an input field to become enabled

Starting URL: https://the-internet.herokuapp.com/dynamic_controls

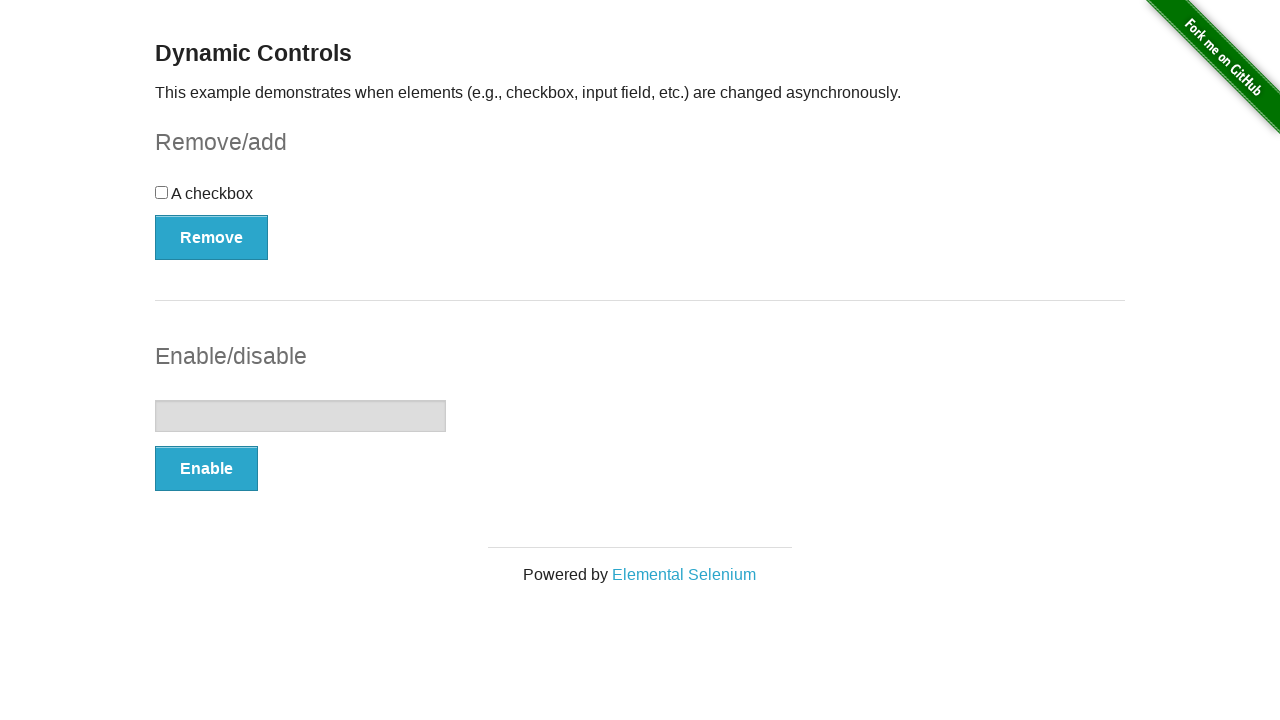

Clicked the enable button at (206, 469) on #input-example button
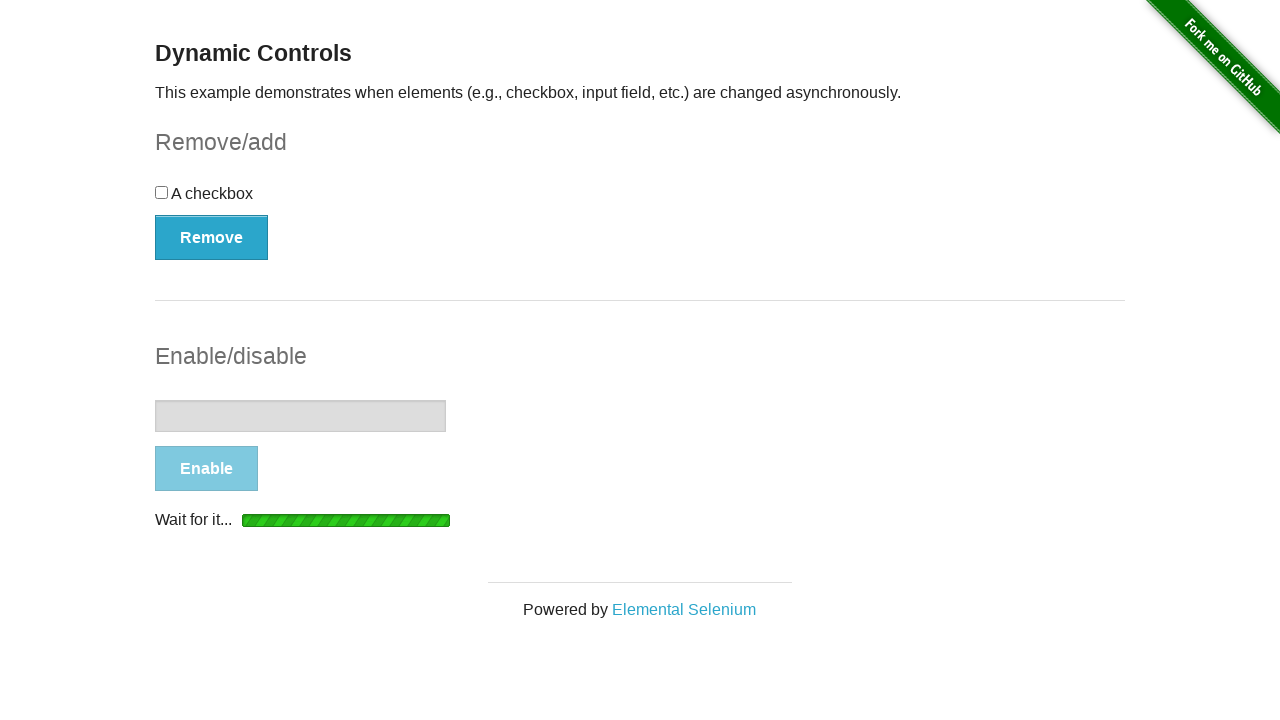

Waited for input field to become enabled
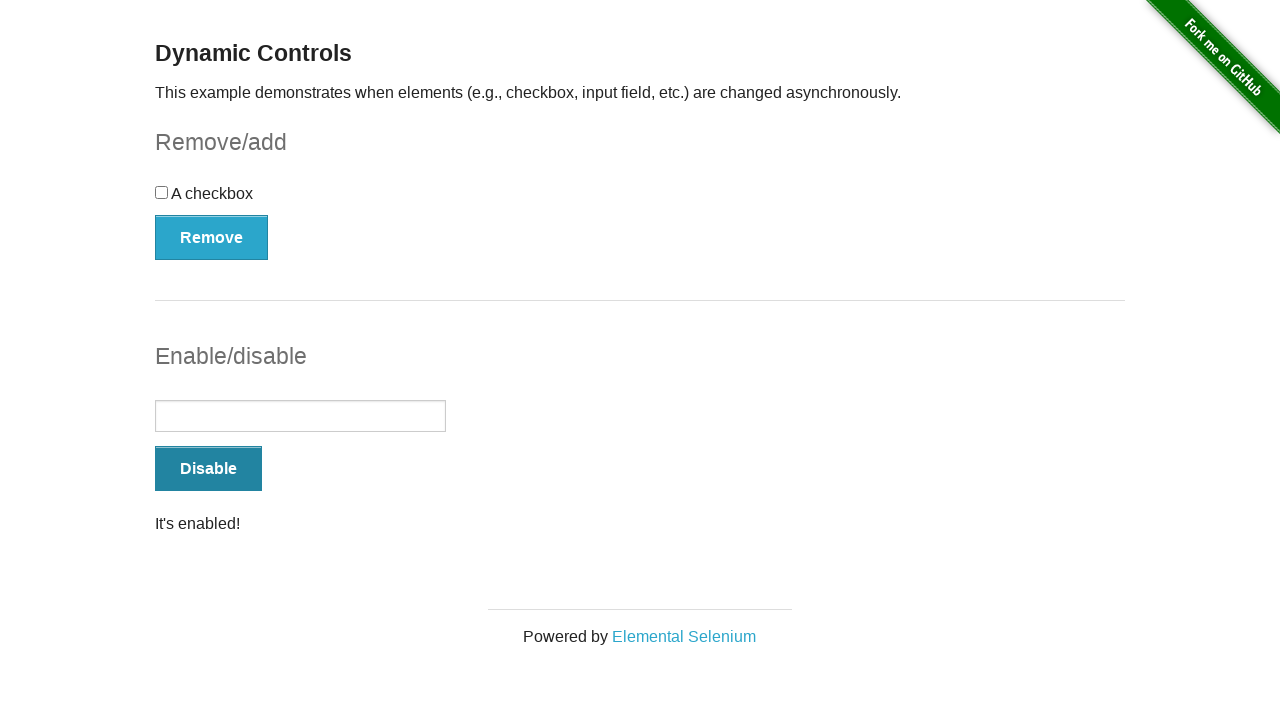

Filled enabled input field with 'test' on #input-example input
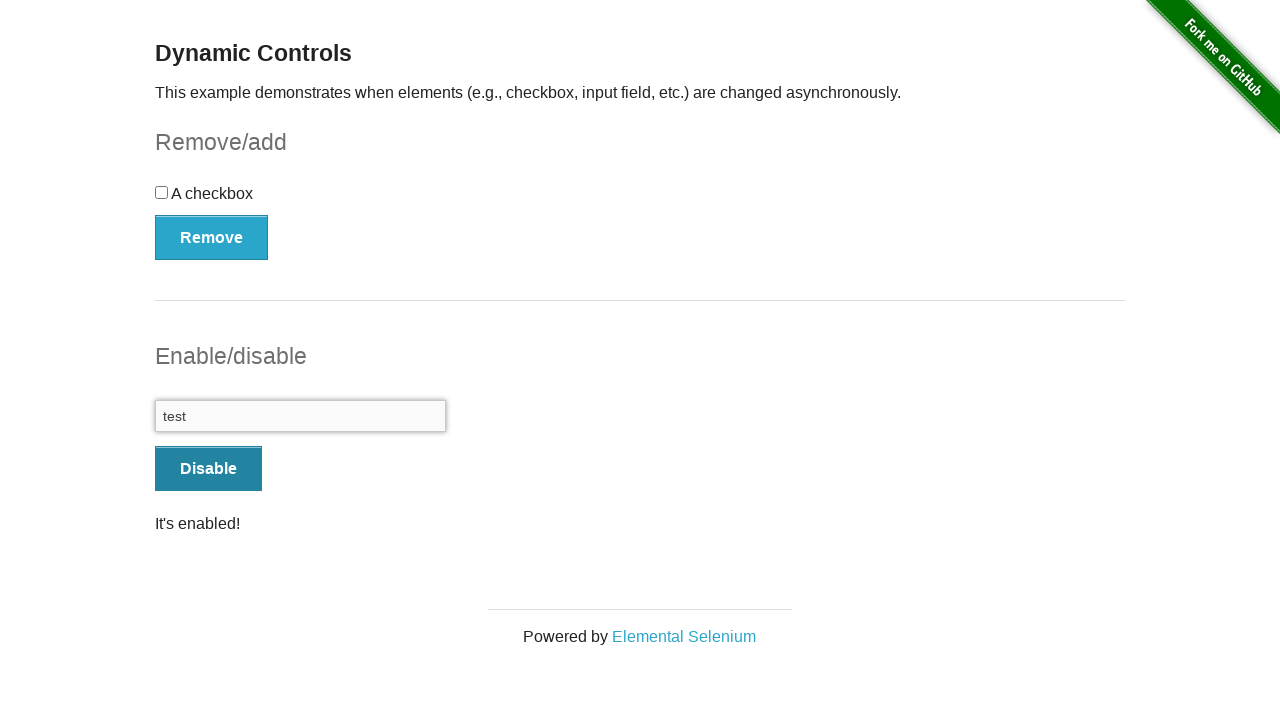

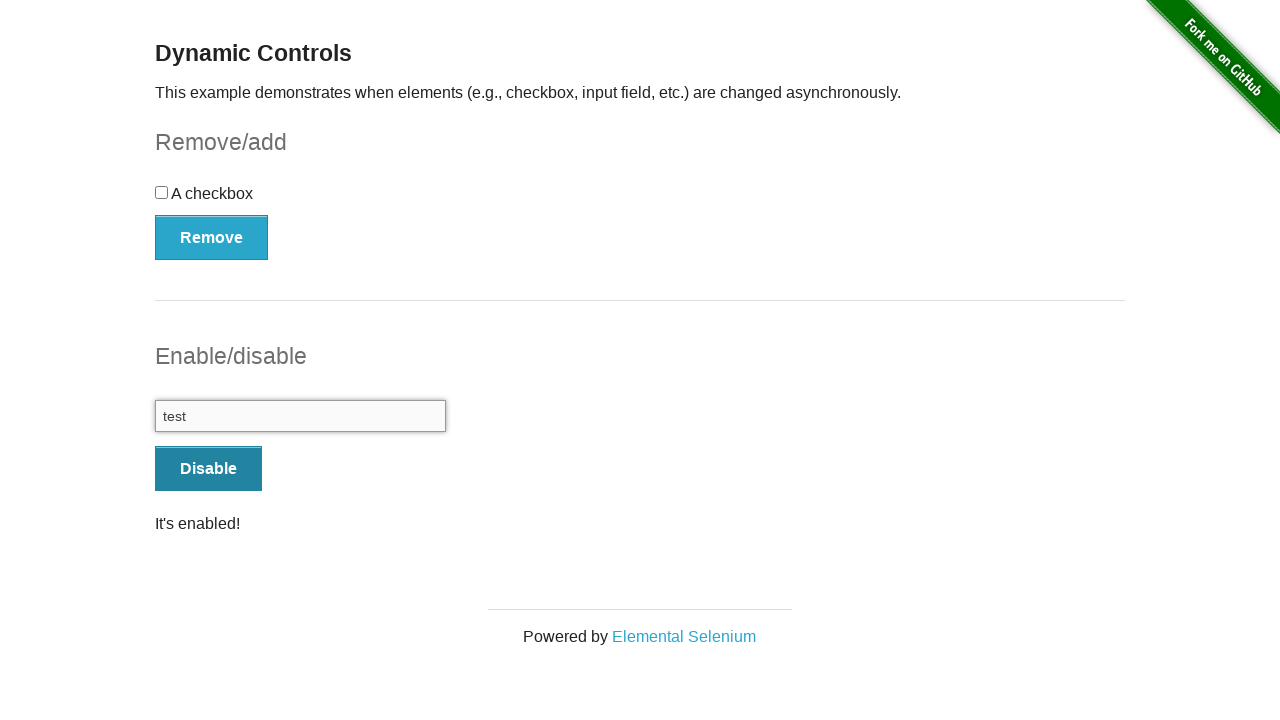